Tests the notification message feature by clicking a link that triggers a notification and verifying the notification message is displayed correctly.

Starting URL: http://the-internet.herokuapp.com/notification_message_rendered

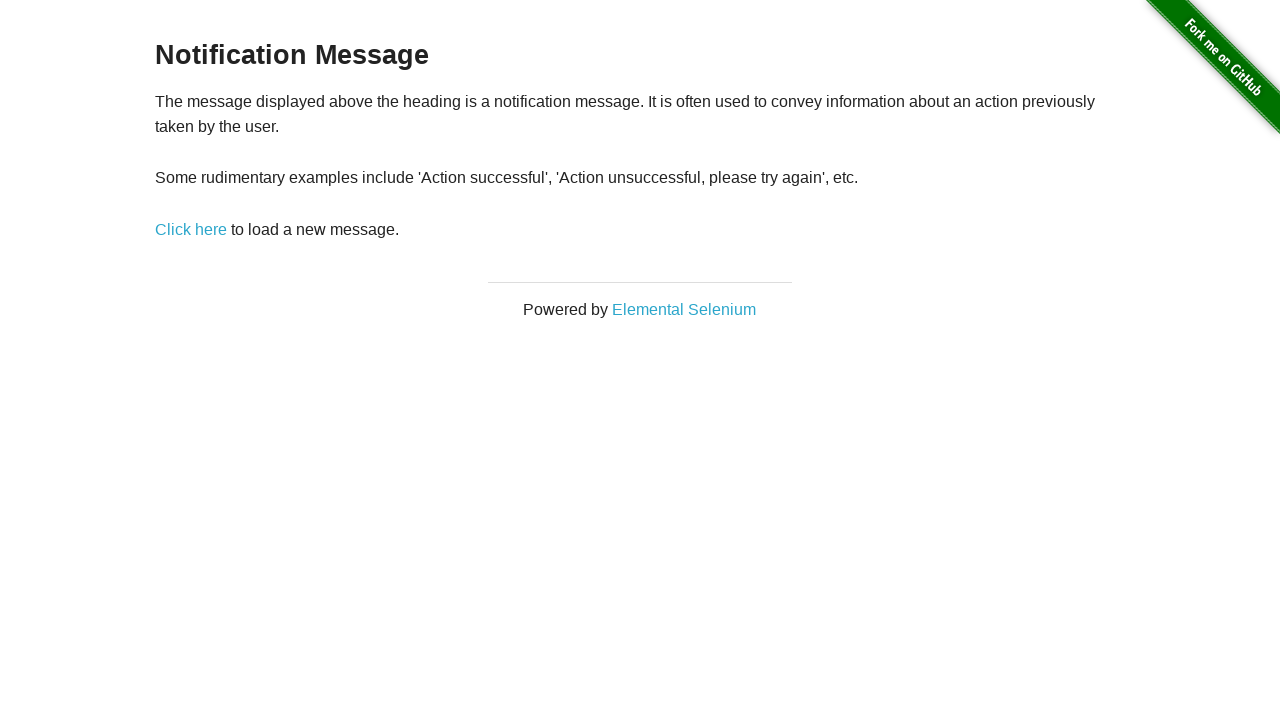

Clicked link to trigger notification message at (191, 229) on xpath=//*[@id='content']/div/p/a
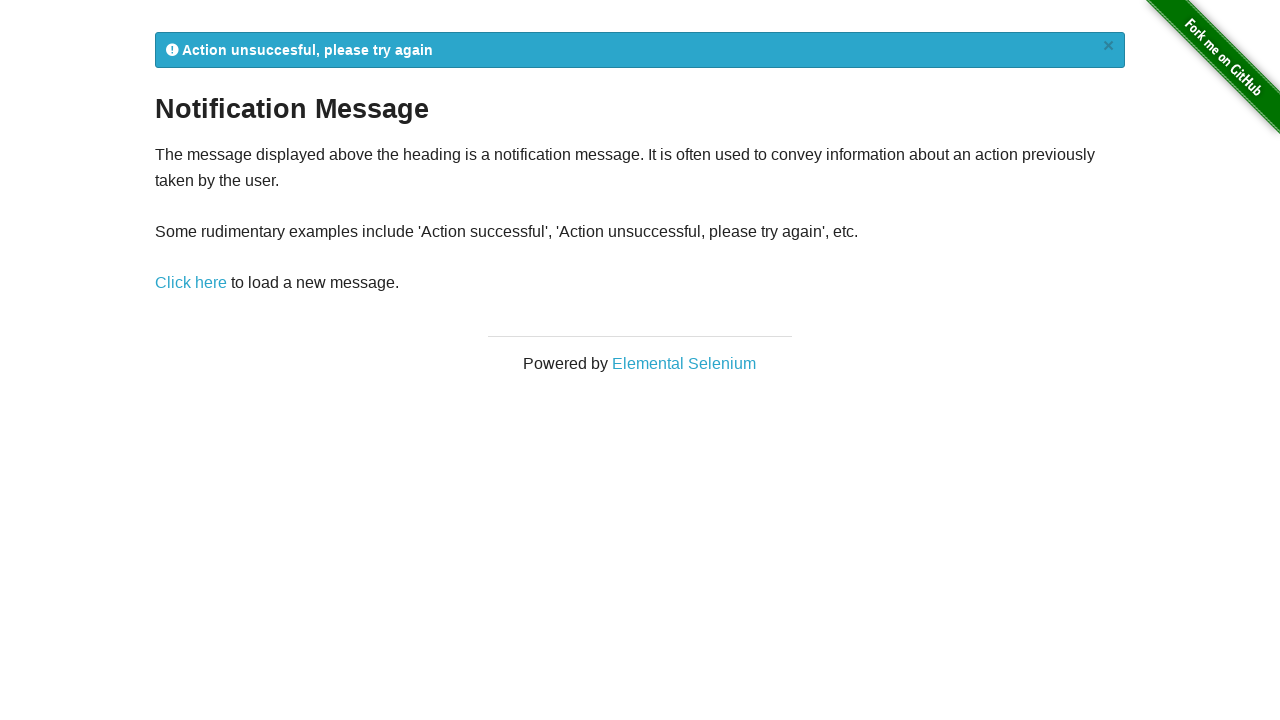

Notification message element appeared
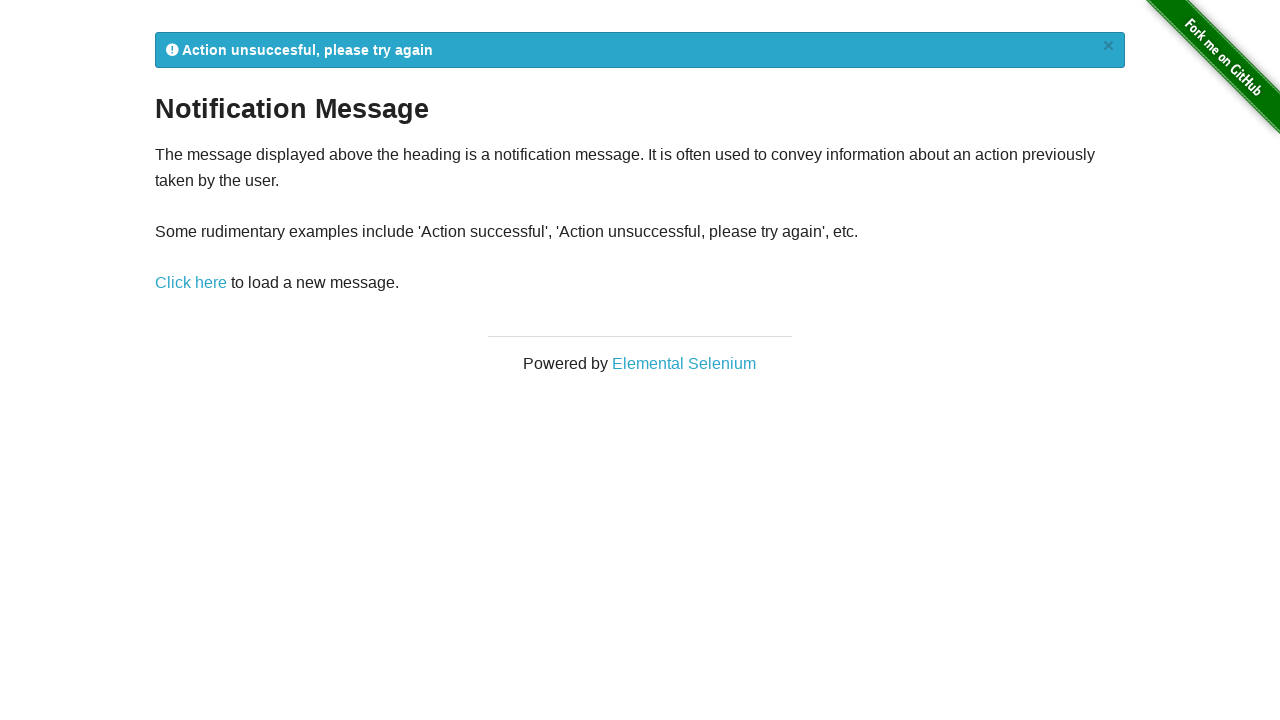

Retrieved notification message text
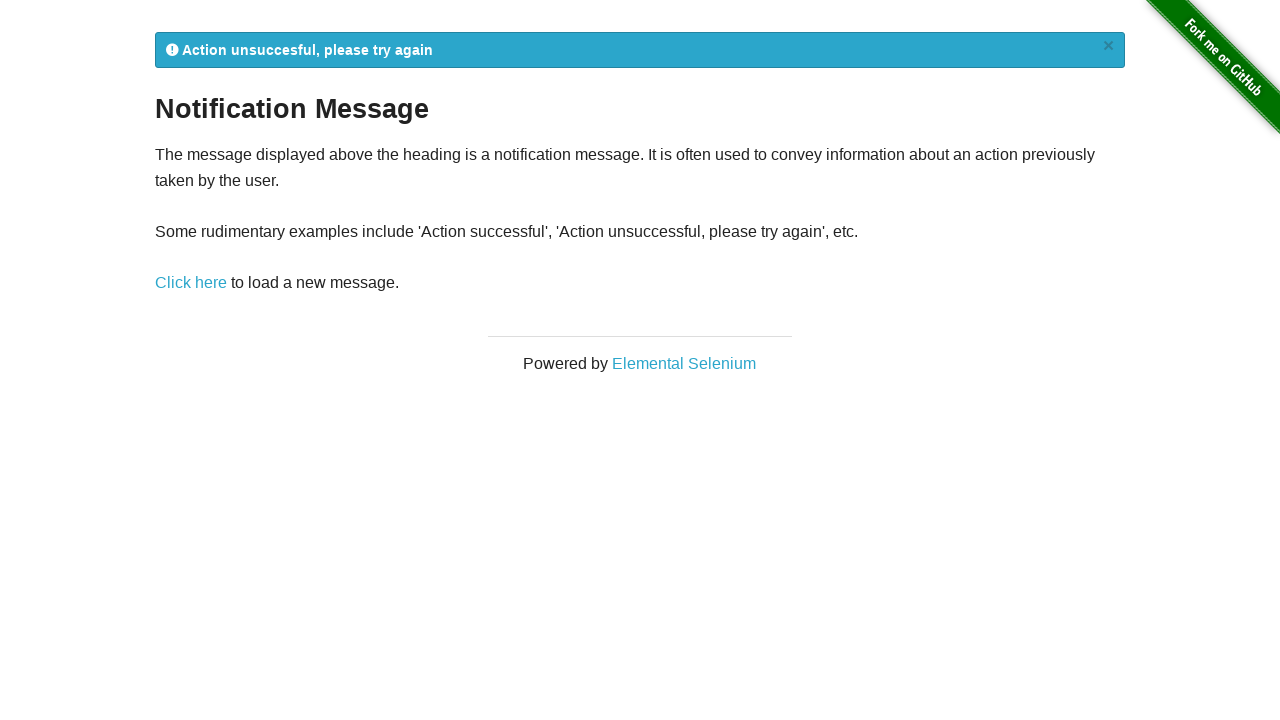

Verified notification message contains expected text 'Action' and 'try again'
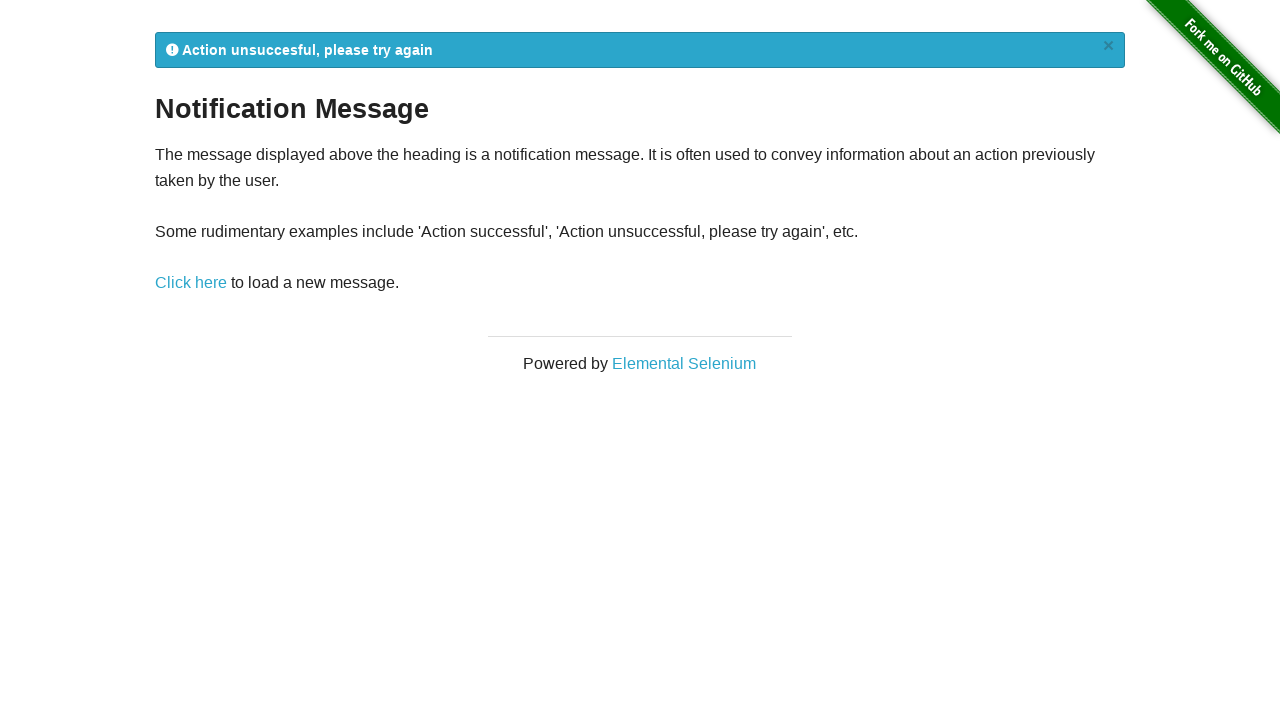

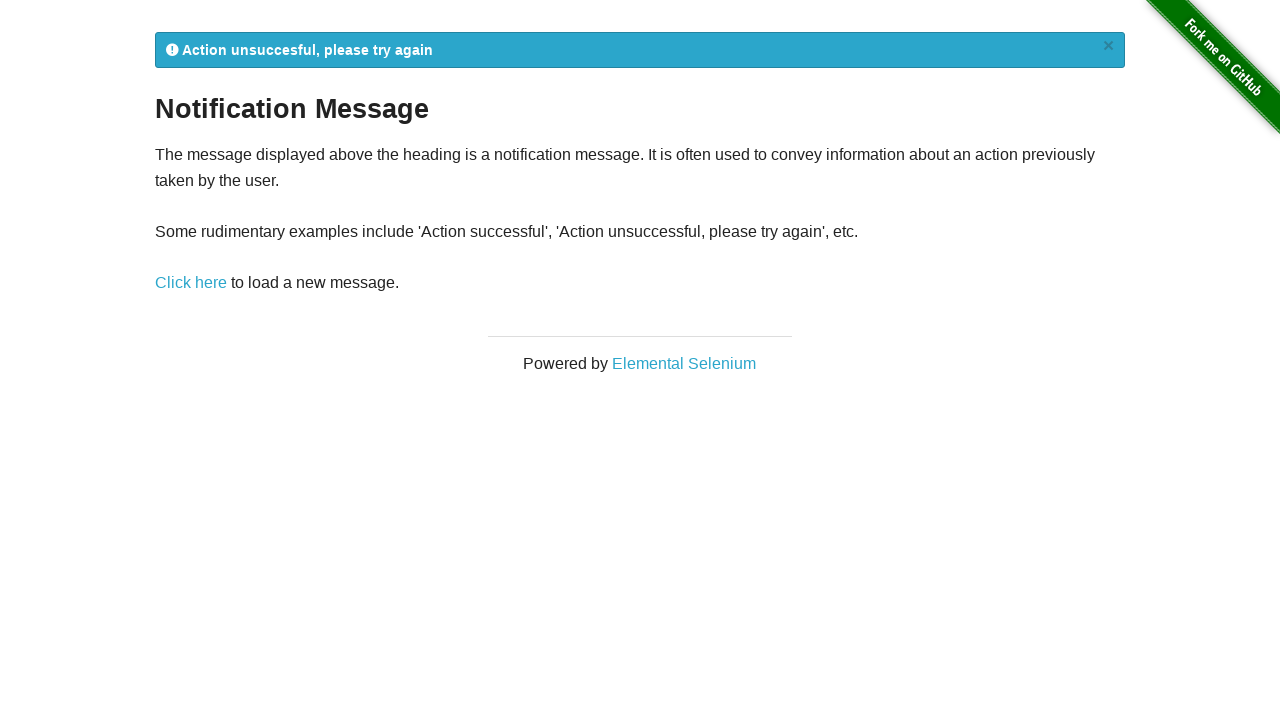